Tests radio button functionality by finding radio buttons by name attribute, then clicking the one with a specific id value ("hockey" in the "sport" group) and verifying it is displayed

Starting URL: https://practice.cydeo.com/radio_buttons

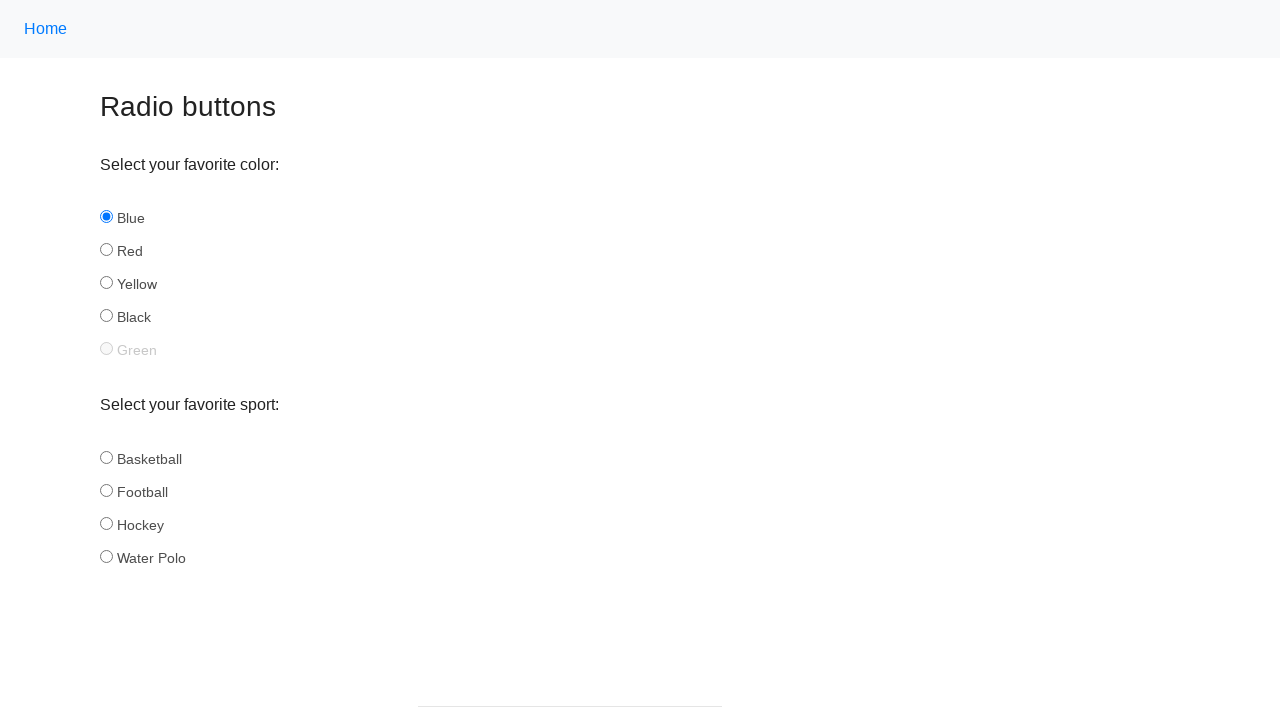

Navigated to radio buttons practice page
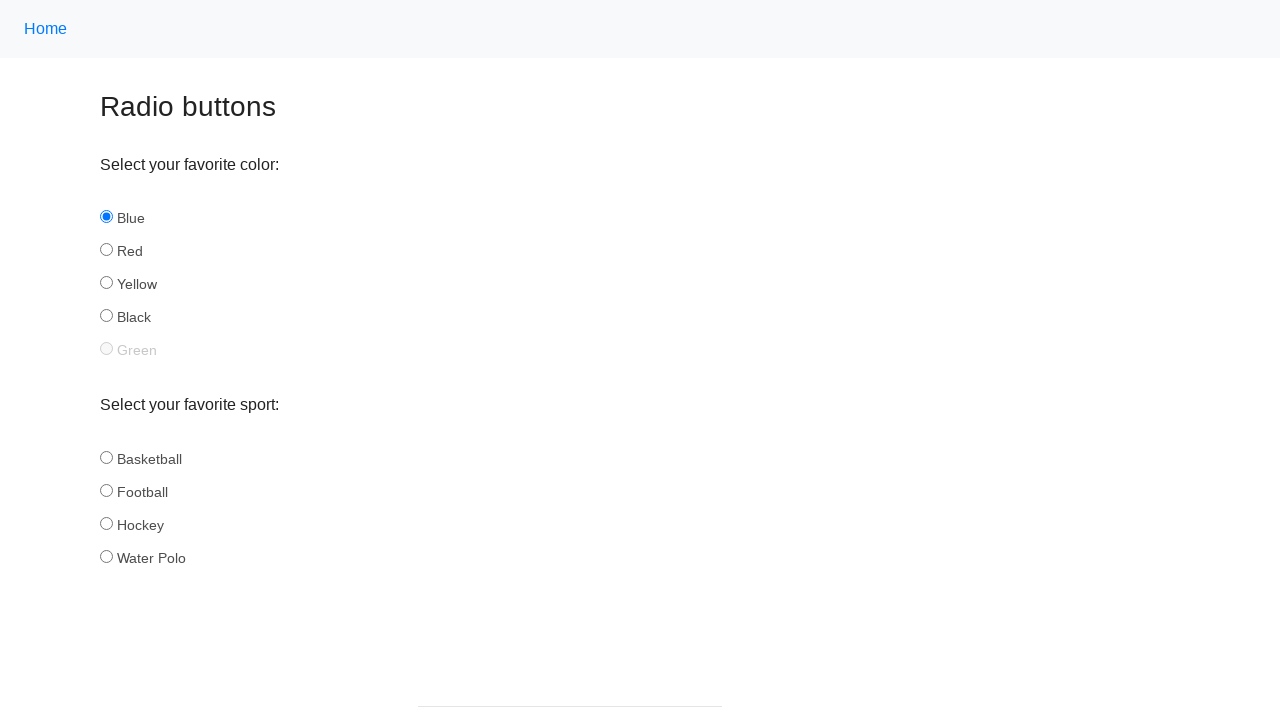

Located all radio buttons with name 'sport'
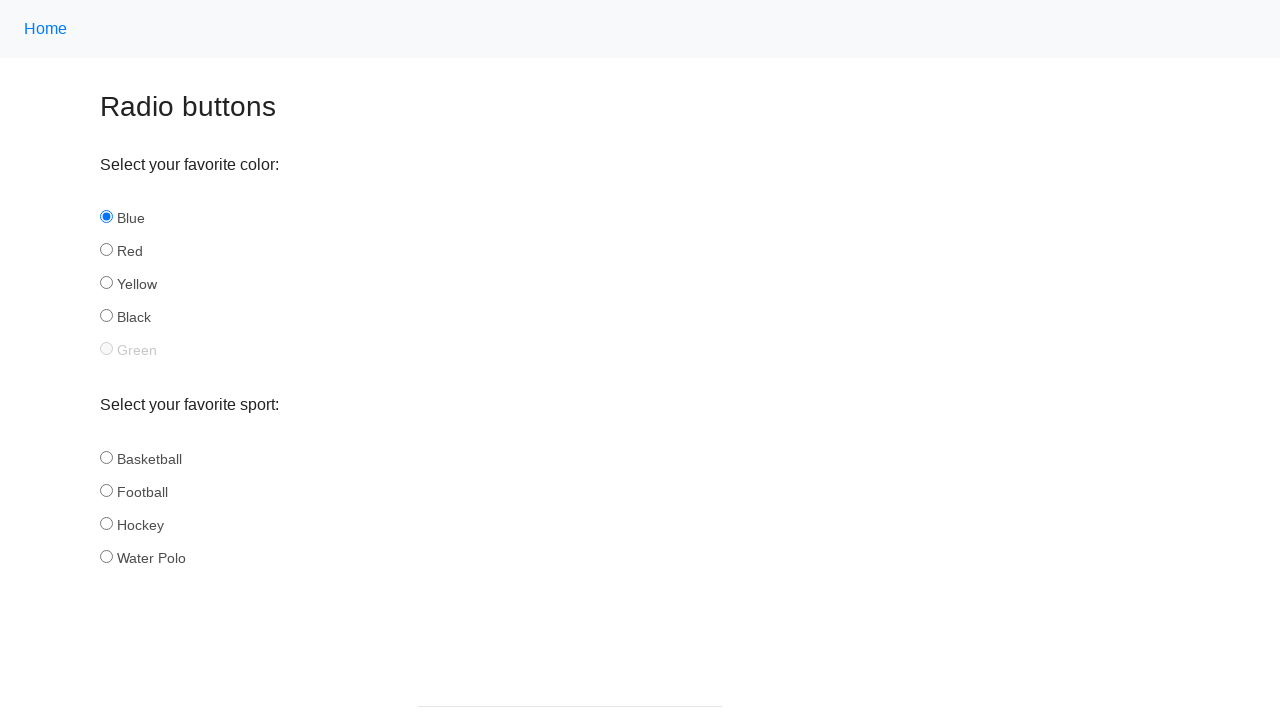

Found 4 radio buttons in sport group
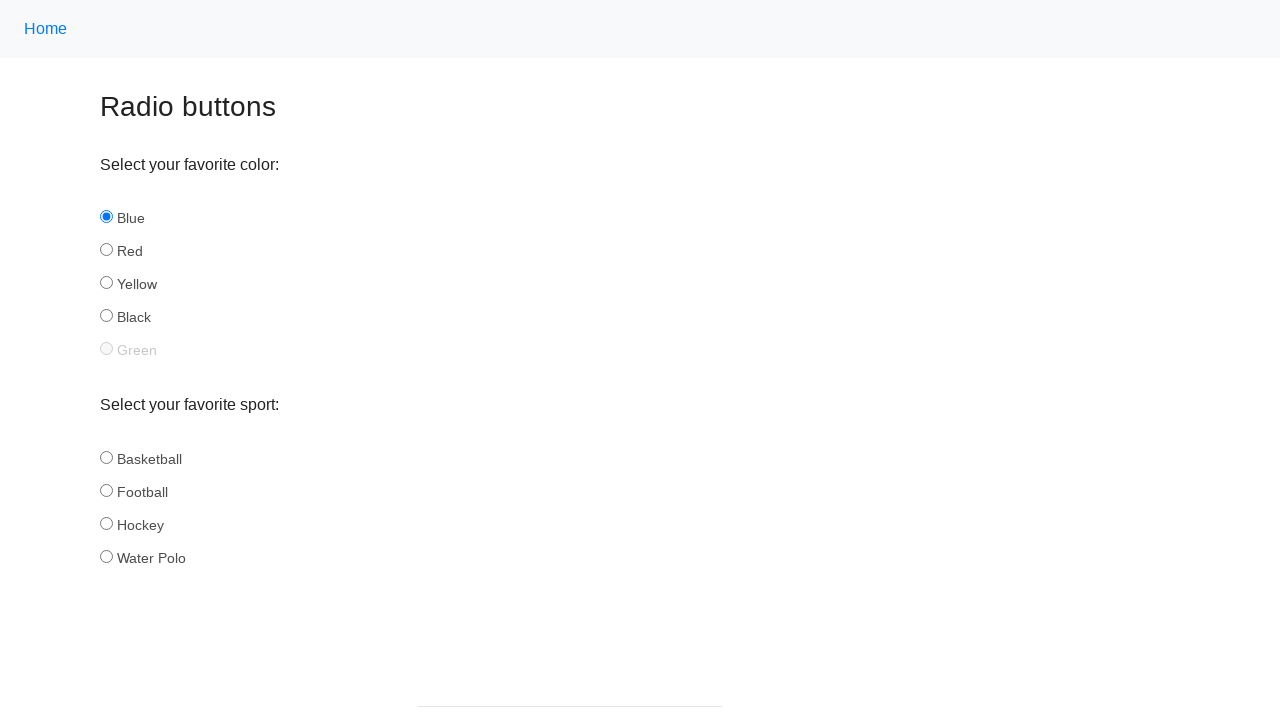

Selected radio button at index 0
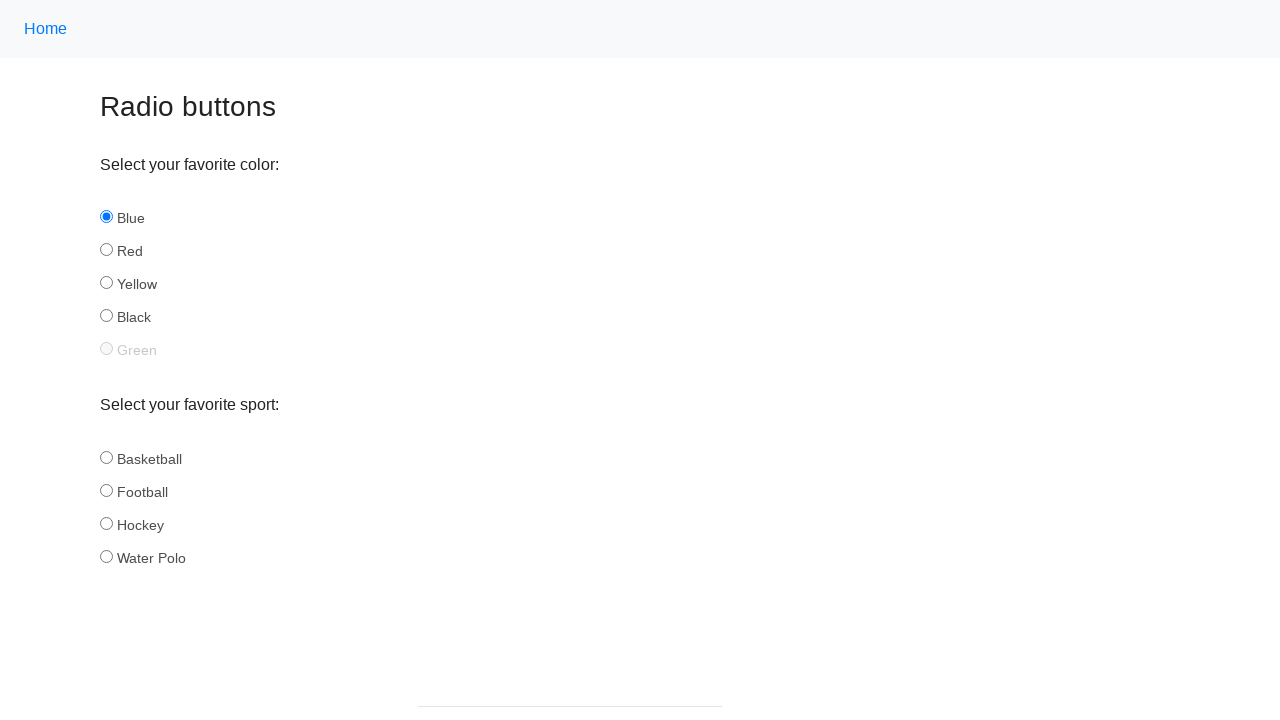

Retrieved id attribute: 'basketball'
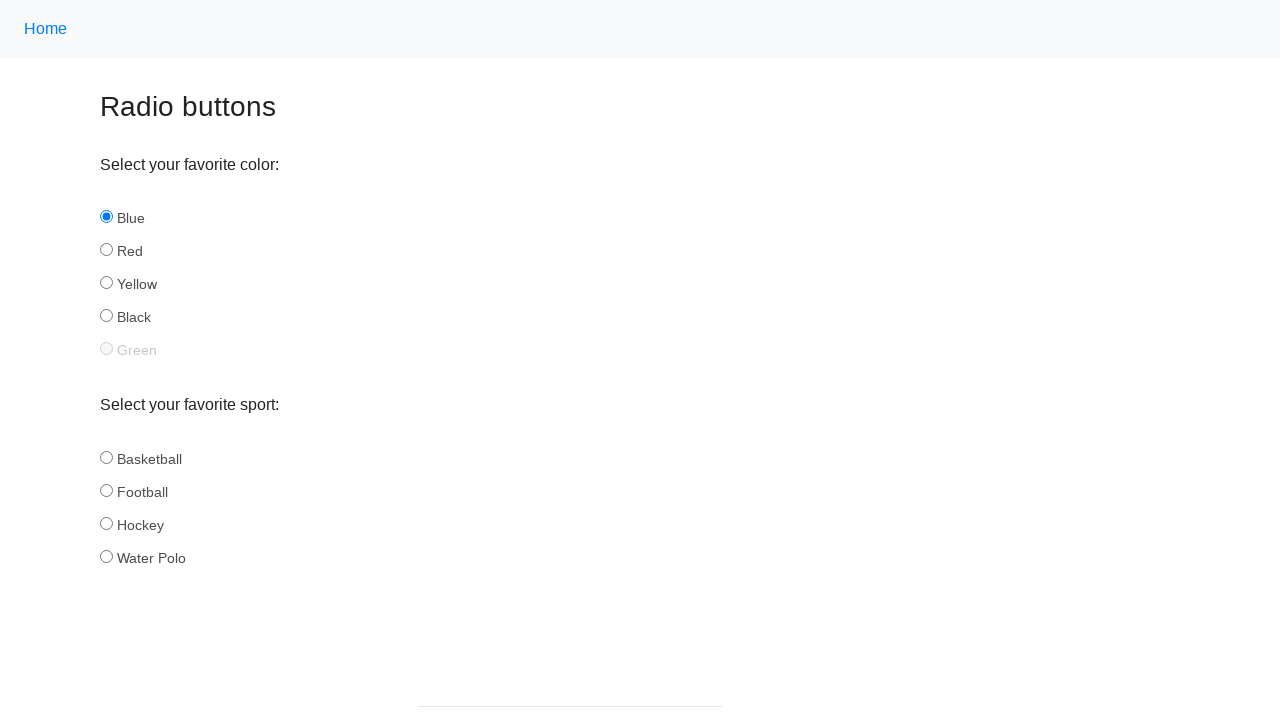

Selected radio button at index 1
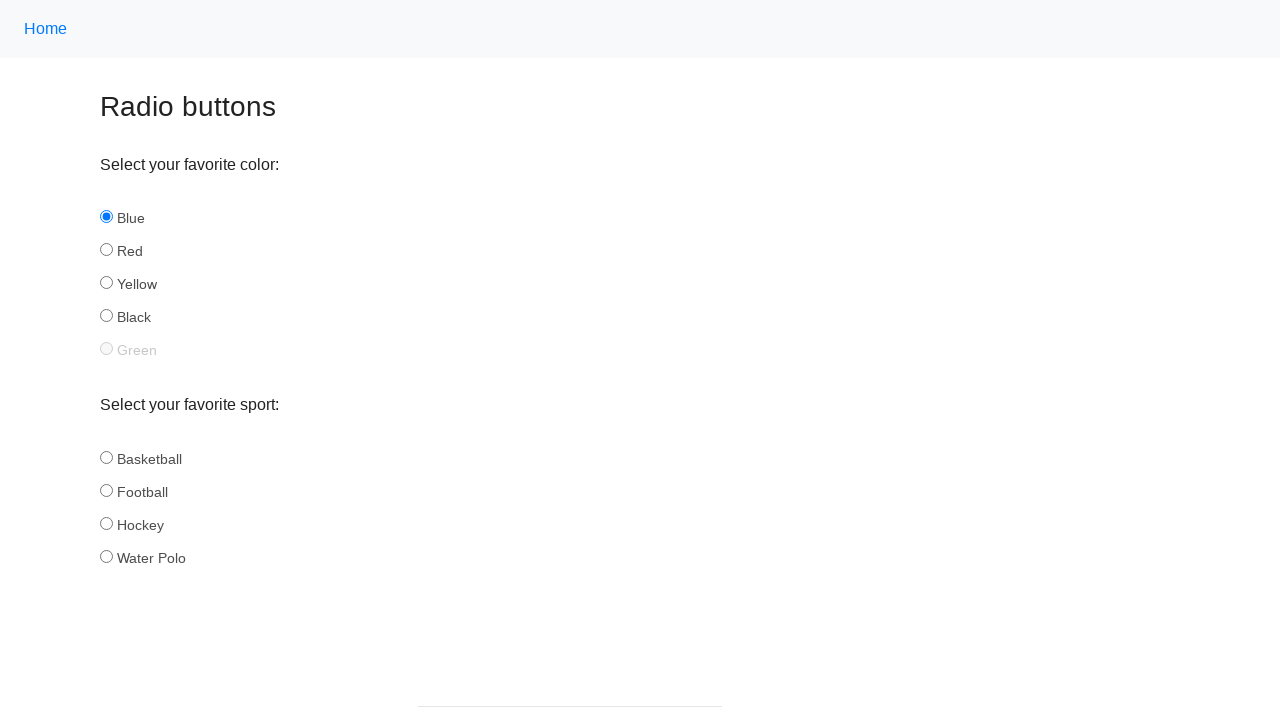

Retrieved id attribute: 'football'
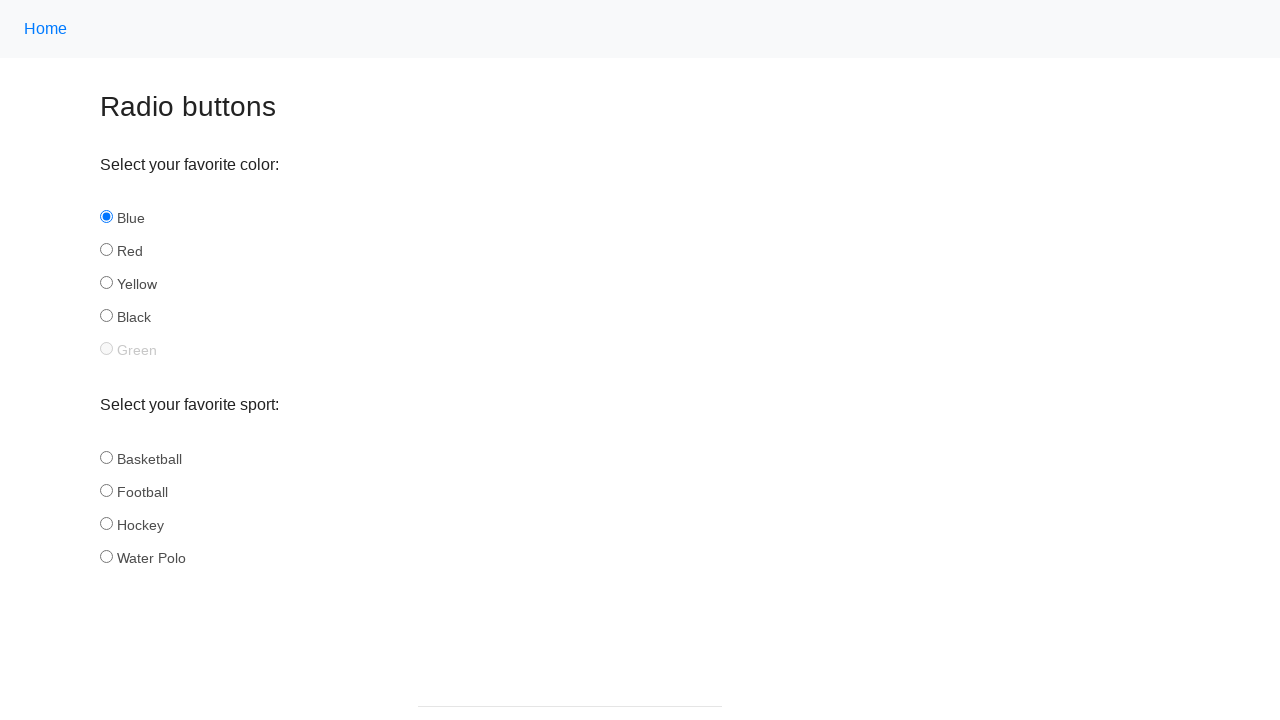

Selected radio button at index 2
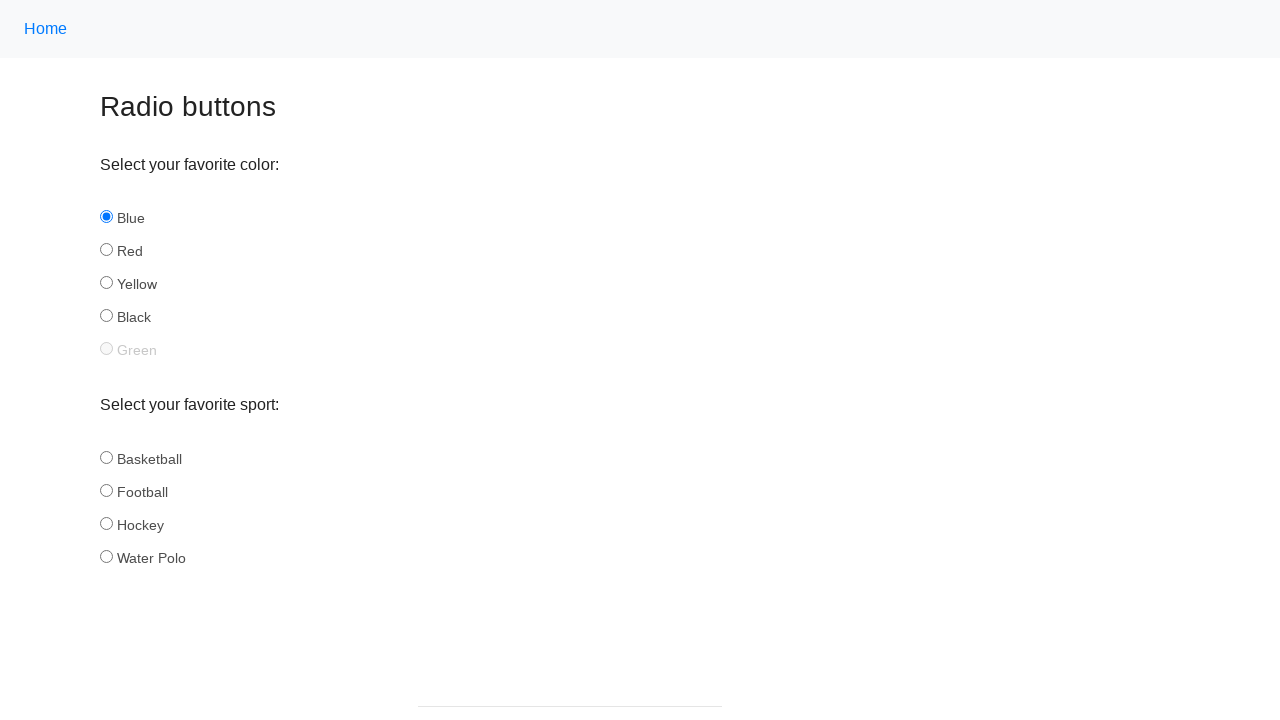

Retrieved id attribute: 'hockey'
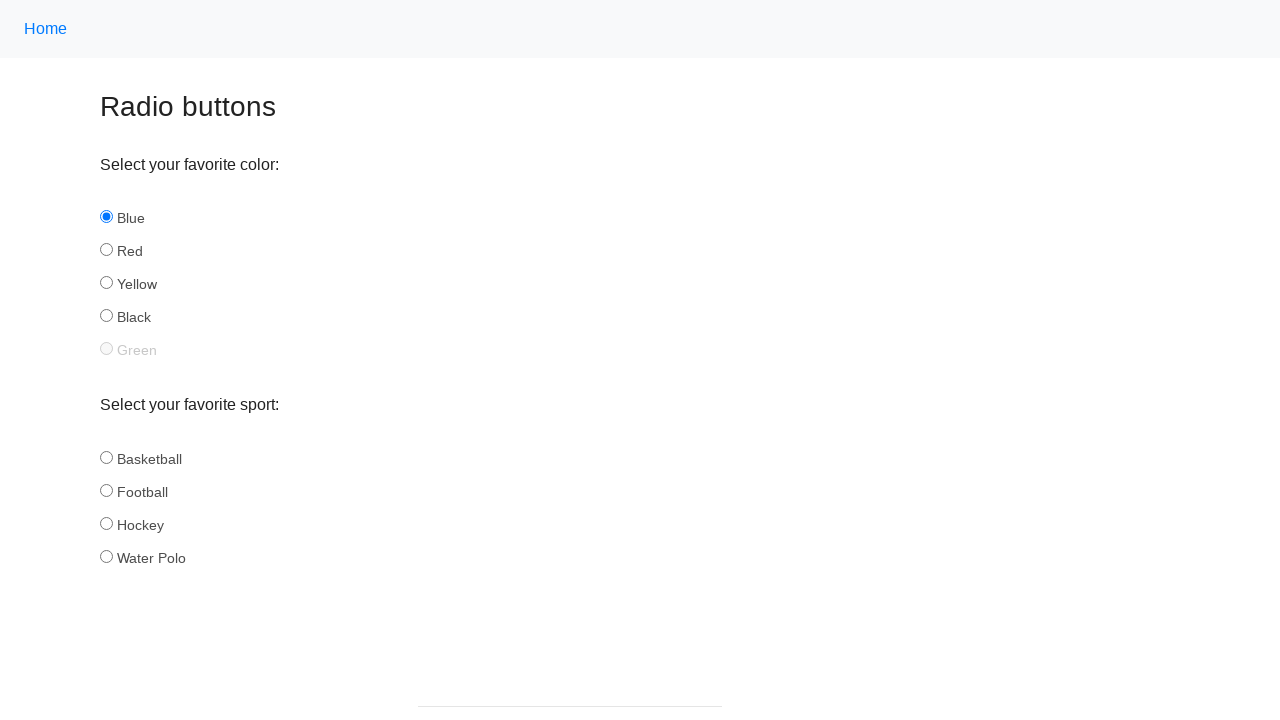

Clicked hockey radio button at (106, 523) on input[name='sport'] >> nth=2
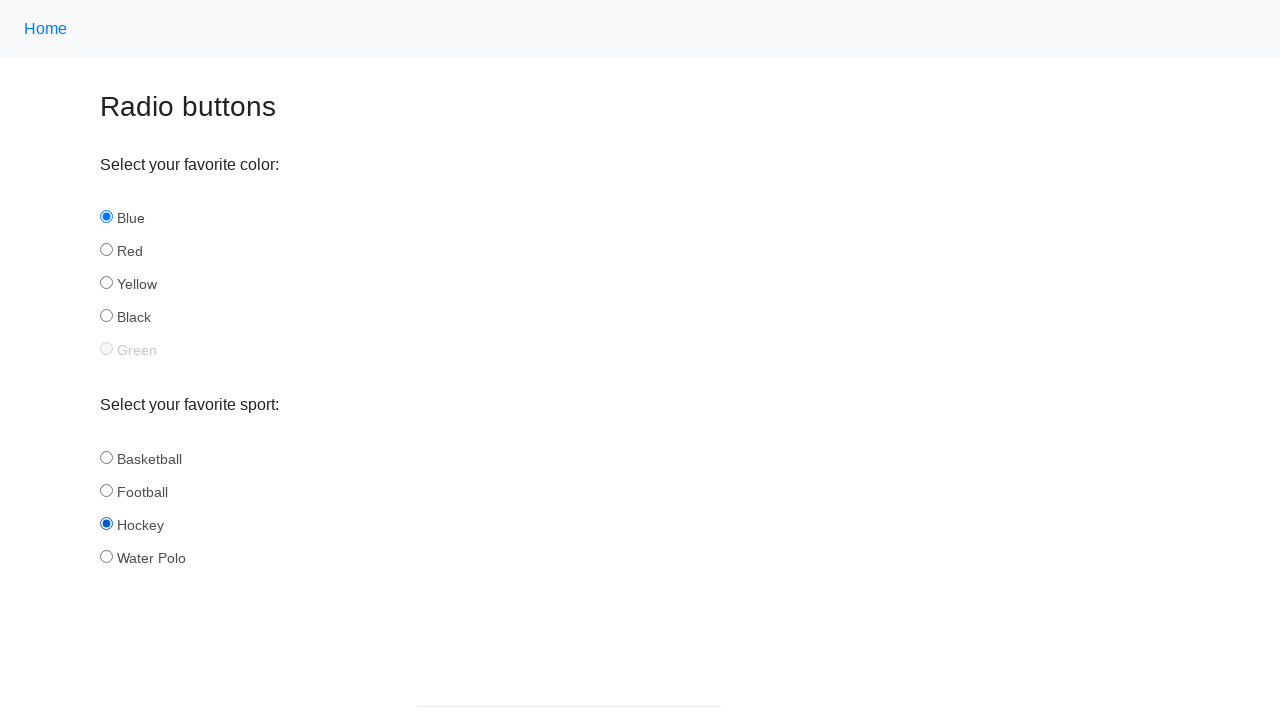

Verified hockey radio button is displayed
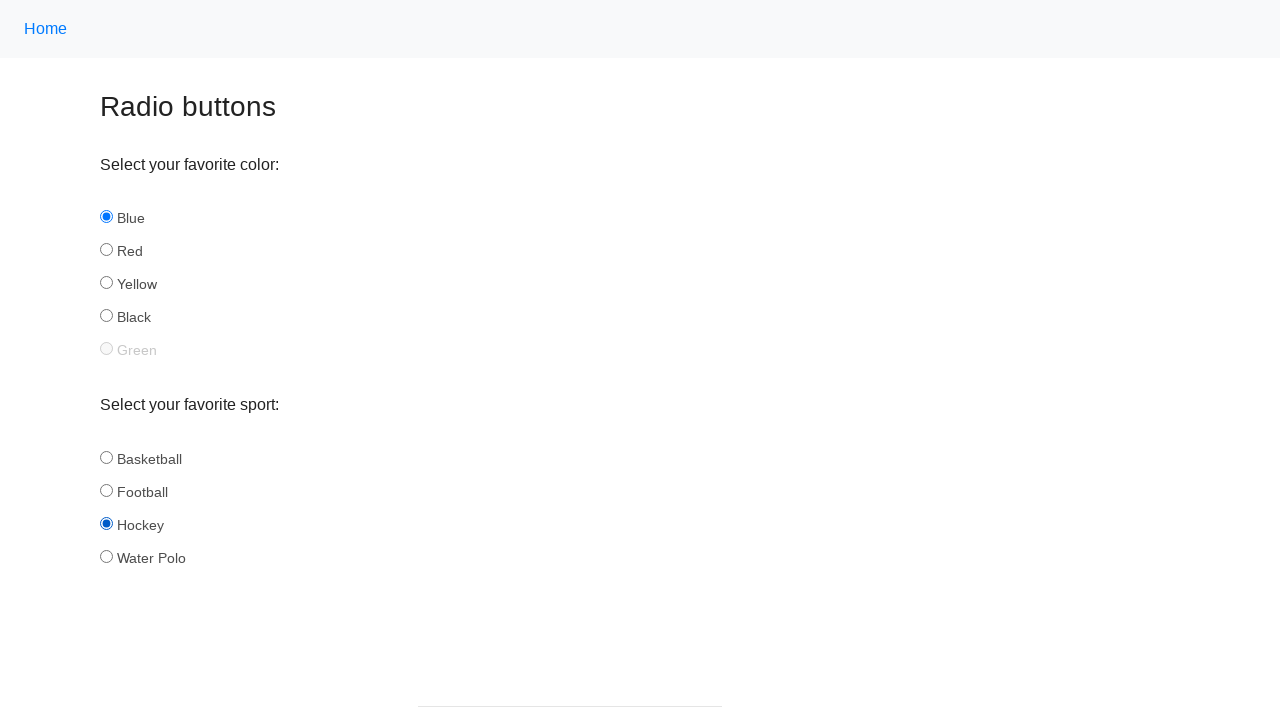

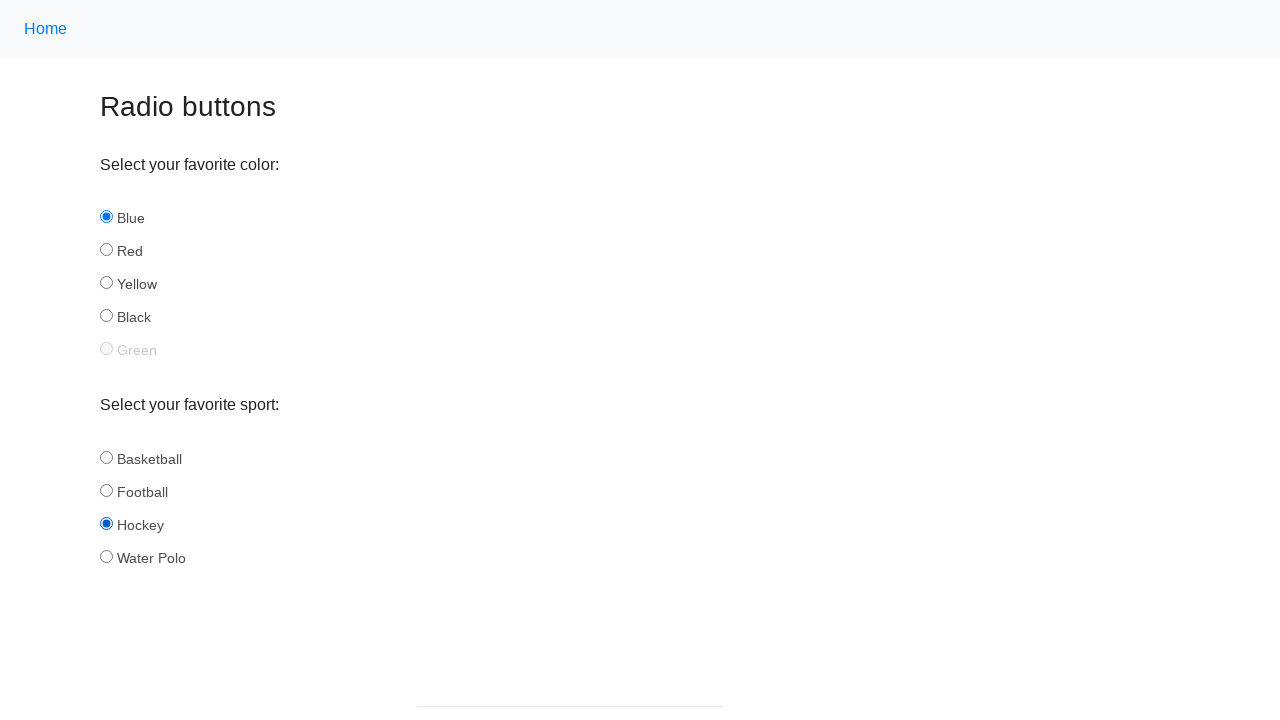